Tests dropdown functionality by navigating to the dropdown page, clicking on the dropdown element, and selecting an option by value and text

Starting URL: https://the-internet.herokuapp.com

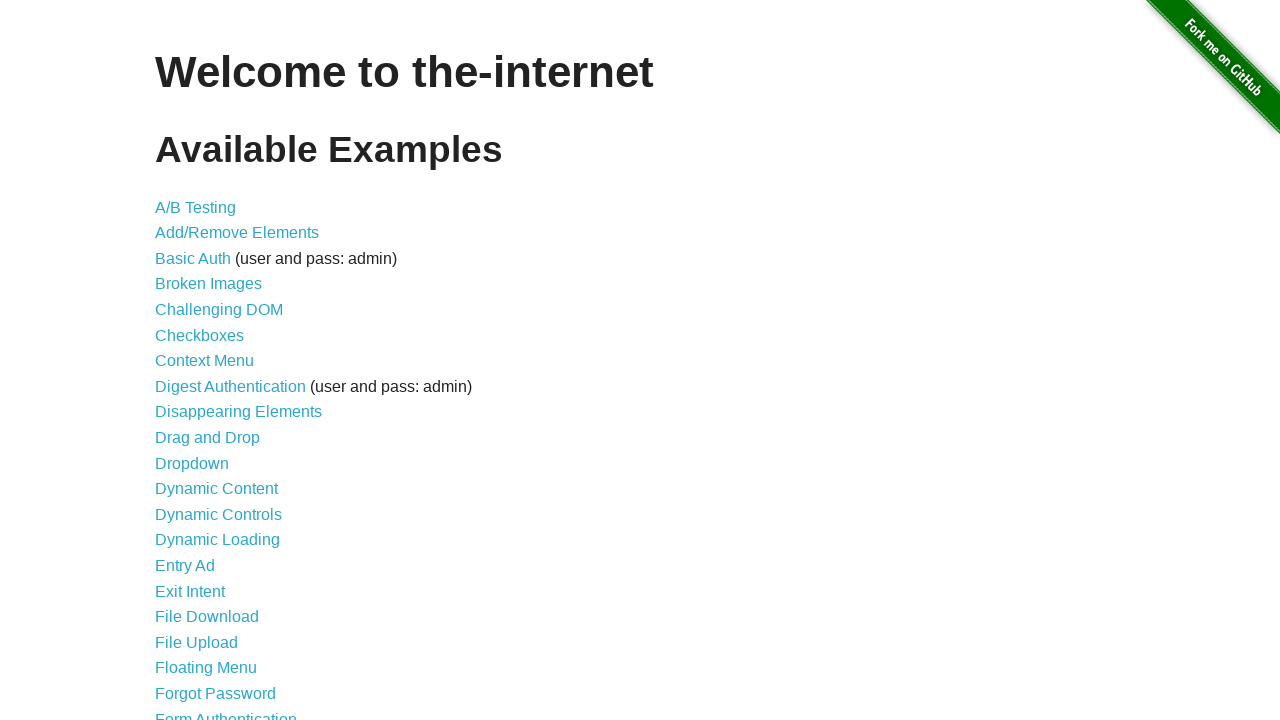

Clicked on Dropdown link to navigate to dropdown page at (192, 463) on text=Dropdown
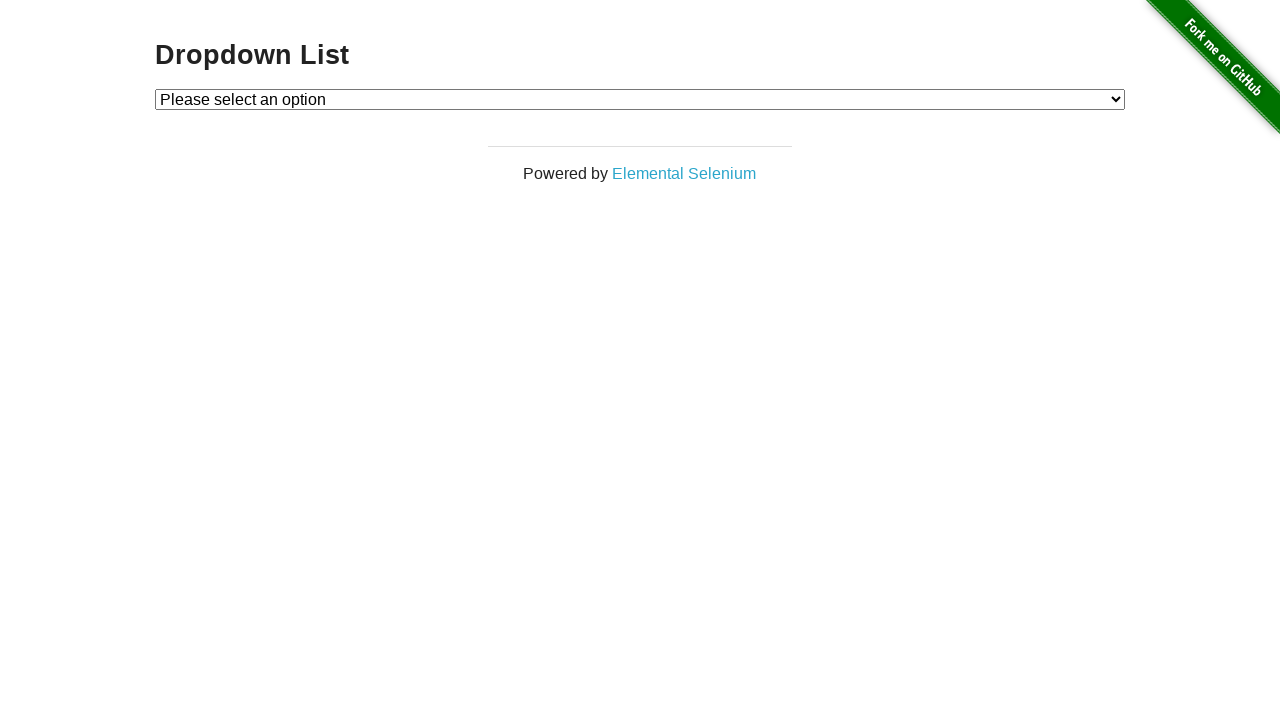

Clicked on the dropdown element to open it at (640, 99) on #dropdown
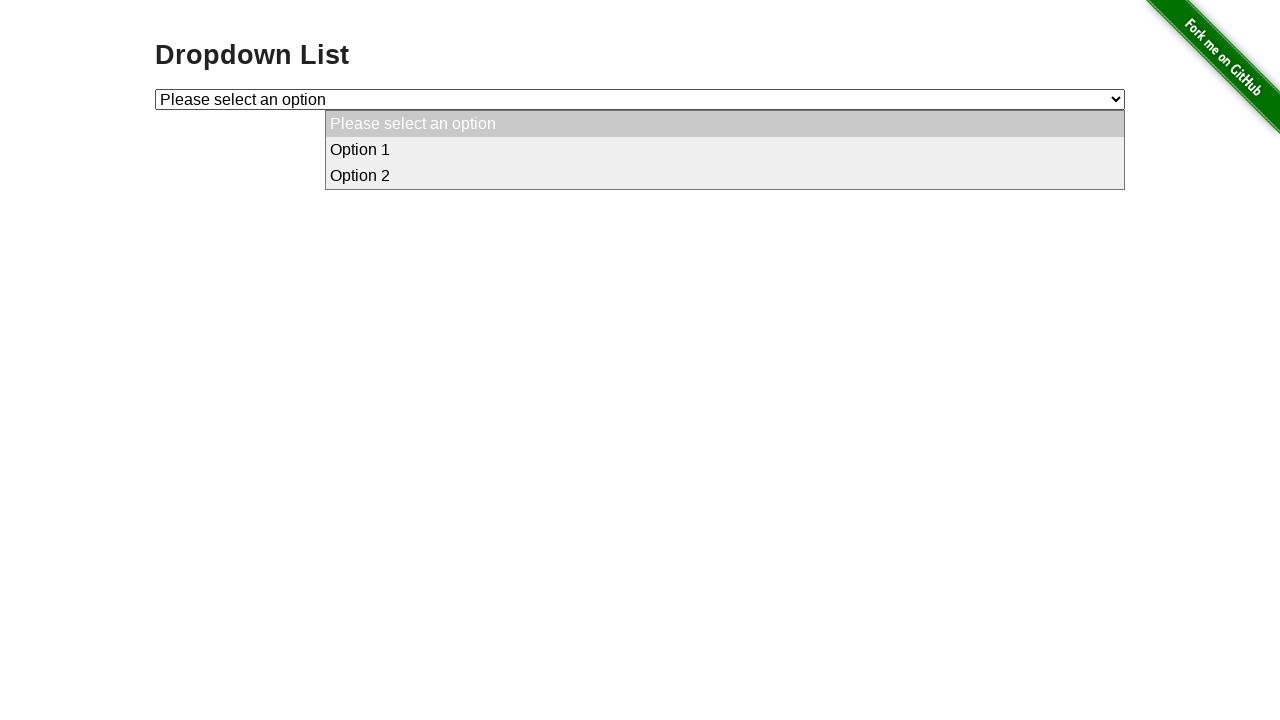

Selected option by value '1' from dropdown on #dropdown
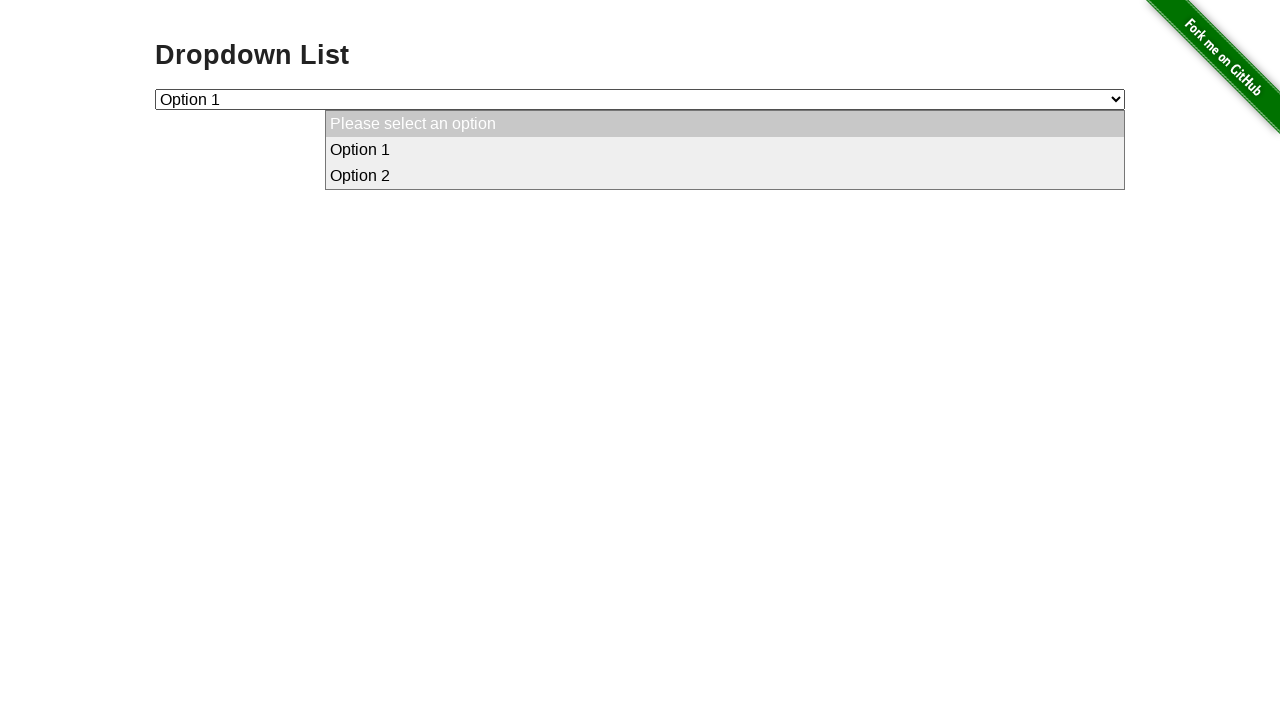

Selected option by visible text 'Option 1' from dropdown on #dropdown
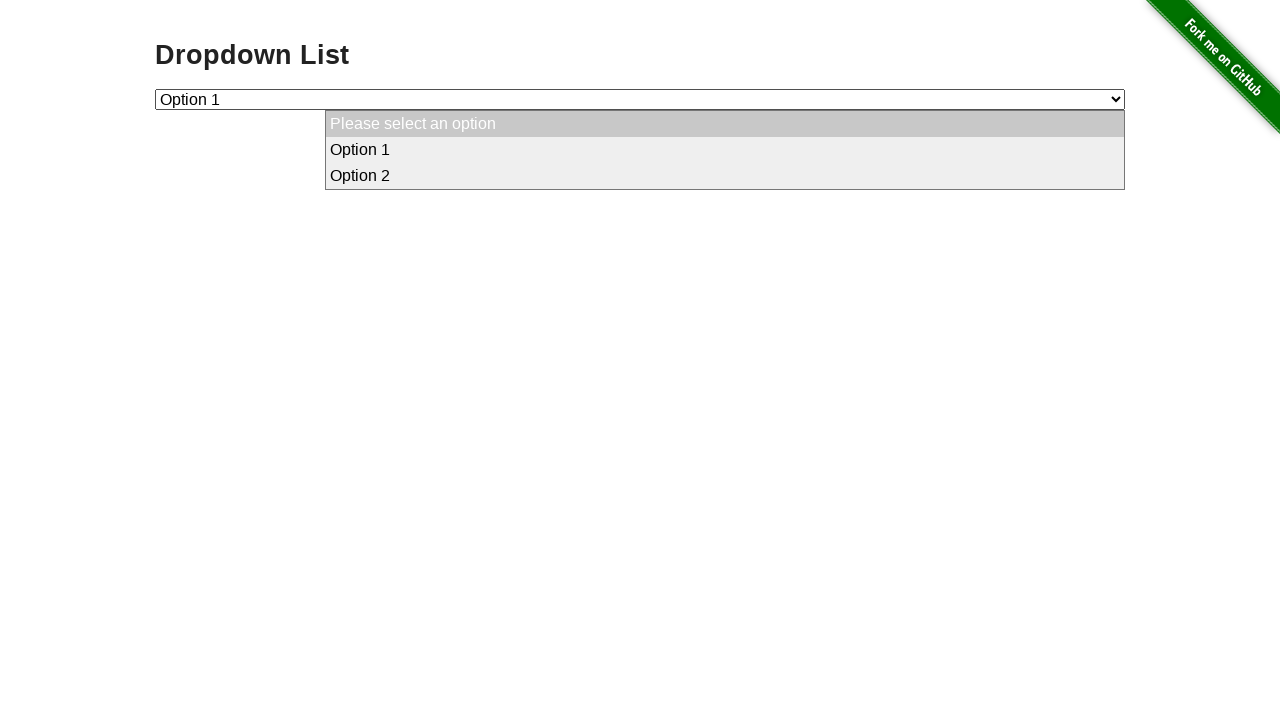

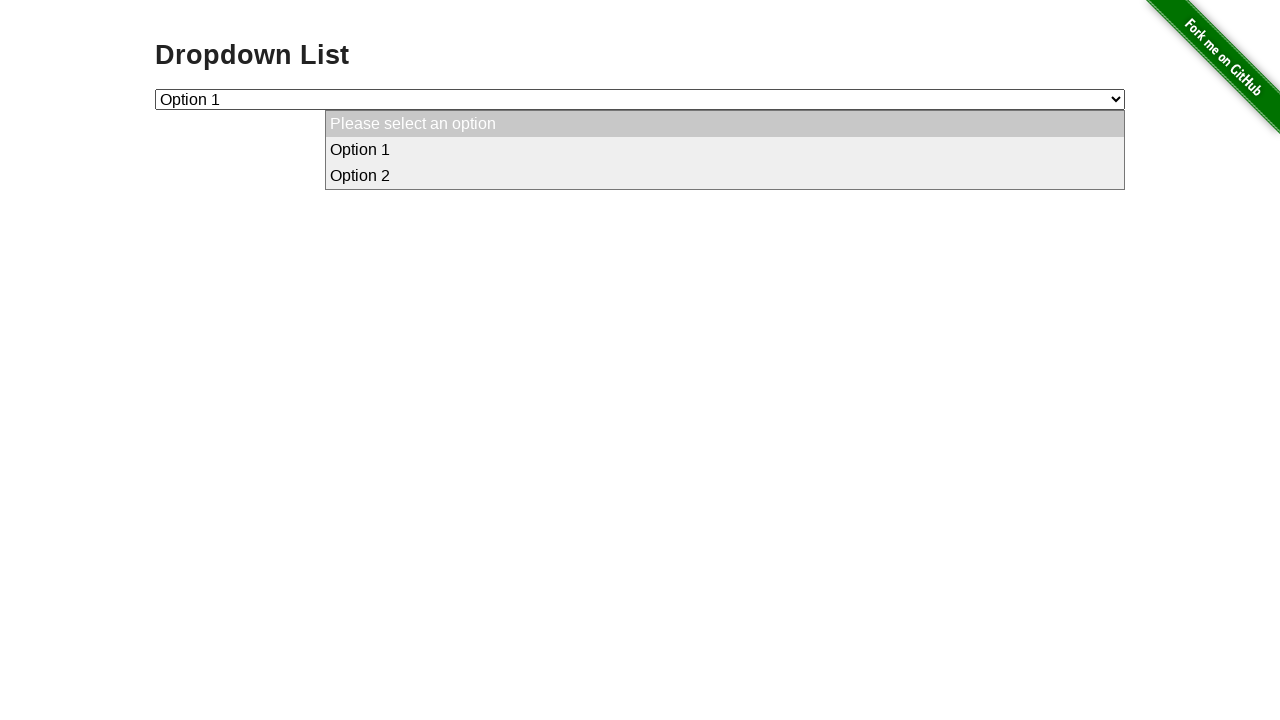